Navigates to University of Alabama course equivalency search page, selects the BAMANAME radio button option, submits the form, and verifies the state dropdown is present

Starting URL: https://ssb.ua.edu/pls/PROD/rtstreq.P_Searchtype

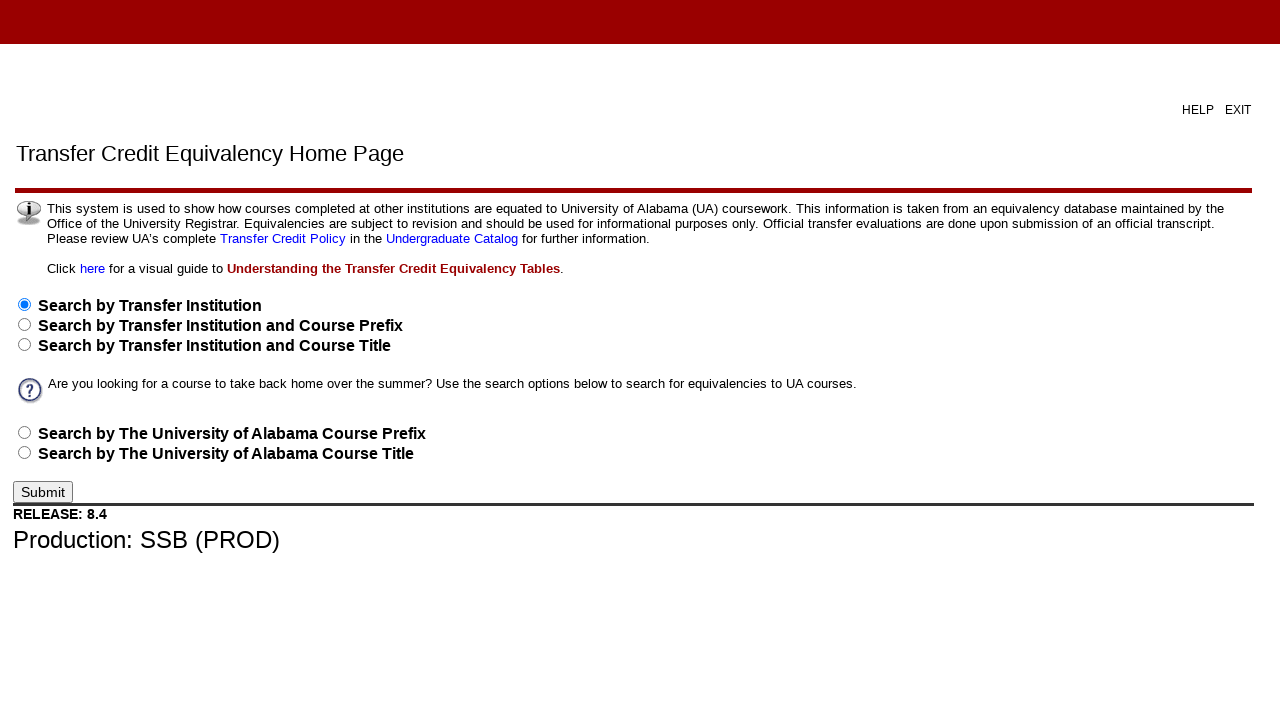

Selected BAMANAME radio button option at (24, 453) on input[type='radio'][value='BAMANAME']
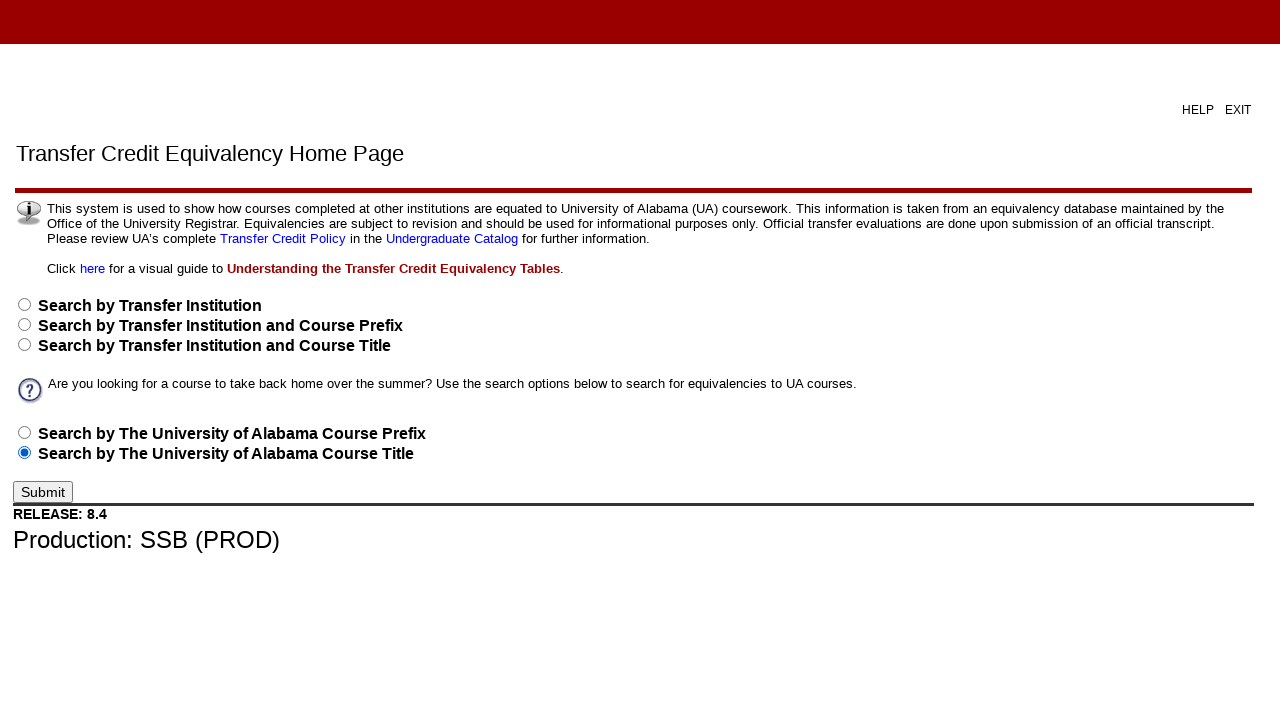

Clicked Submit button to proceed at (43, 492) on input[type='submit'][value='Submit']
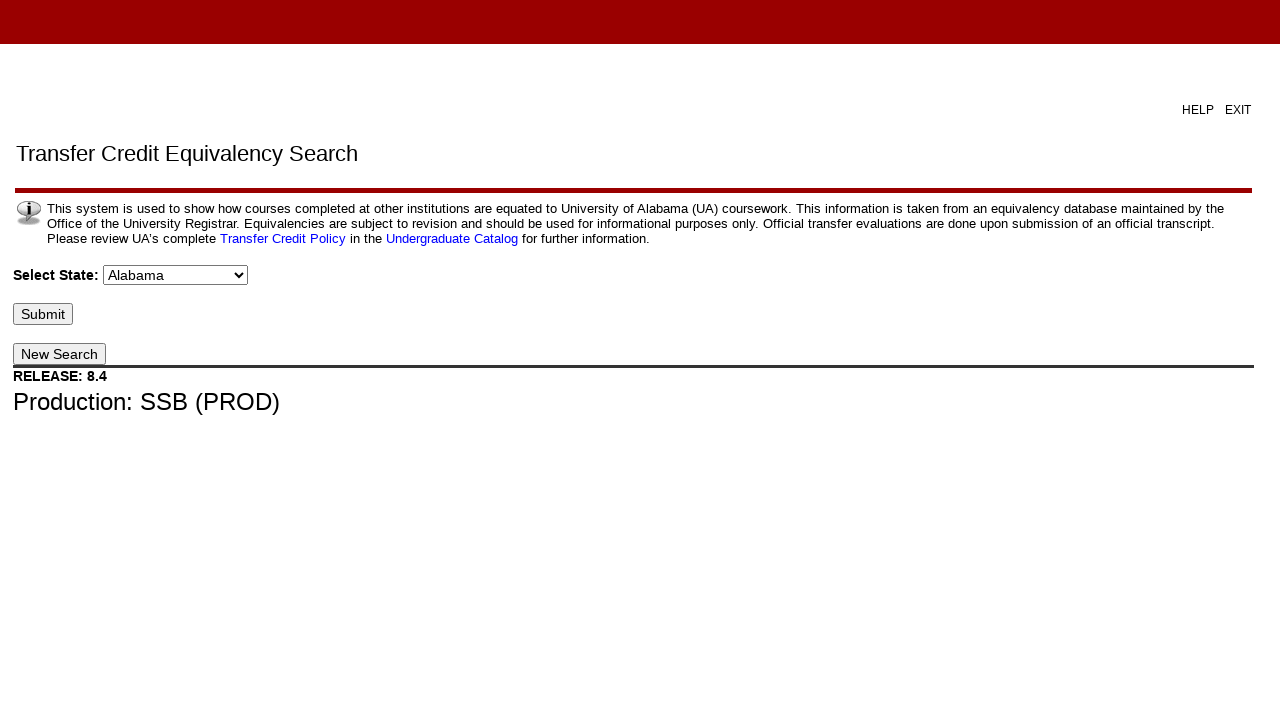

State dropdown (#p_state) is now present on the page
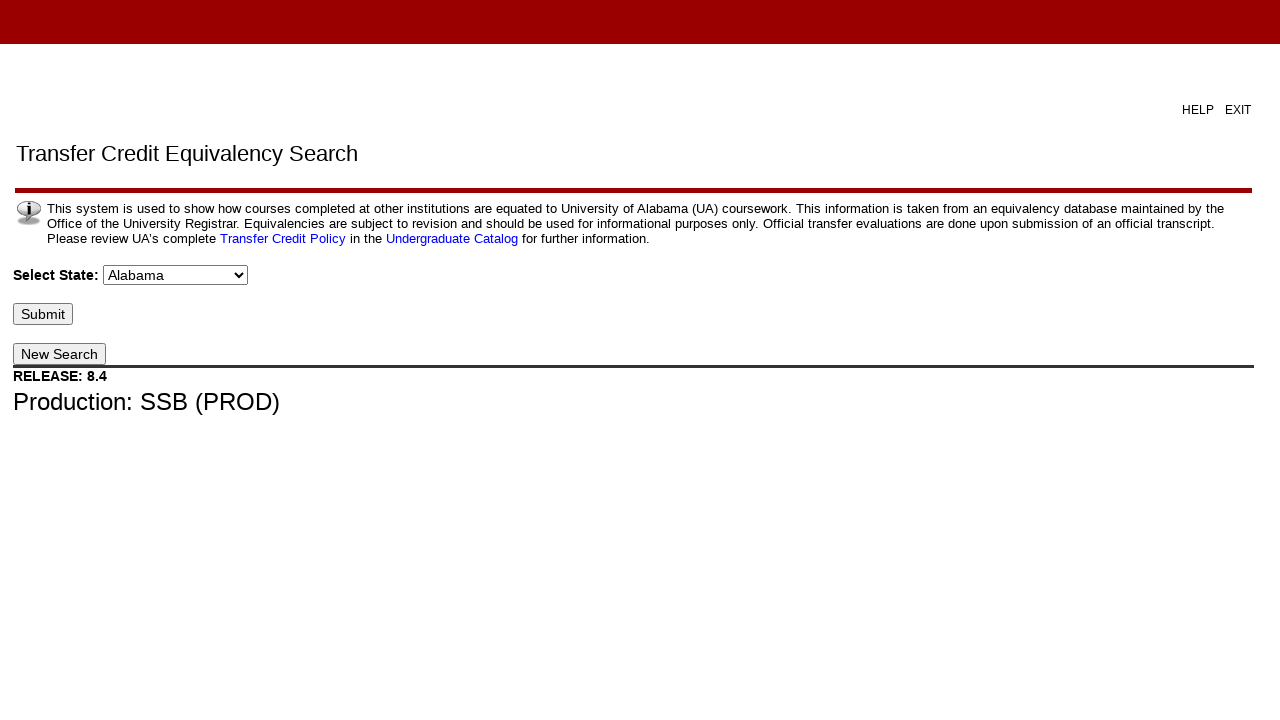

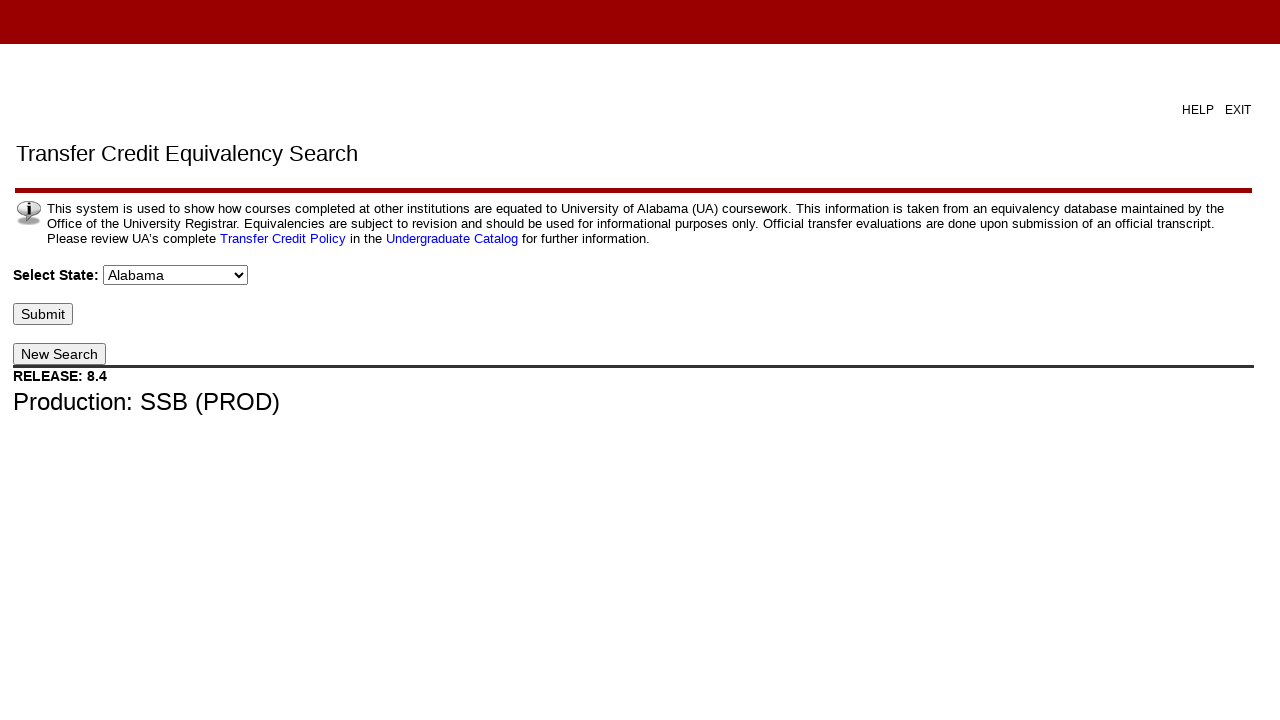